Tests cookie editing functionality by retrieving an existing cookie, modifying its value, and then clicking the refresh button to verify the changes on a demo page.

Starting URL: https://bonigarcia.dev/selenium-webdriver-java/cookies.html

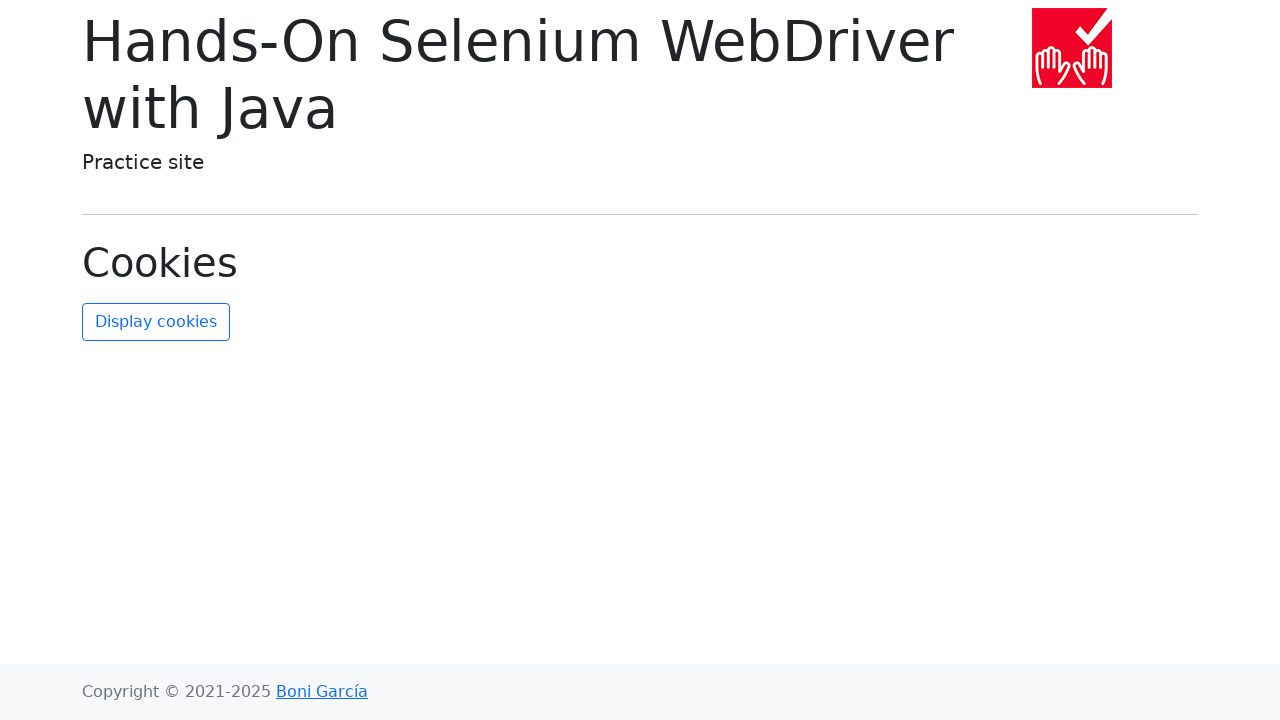

Waited for page to load with networkidle state
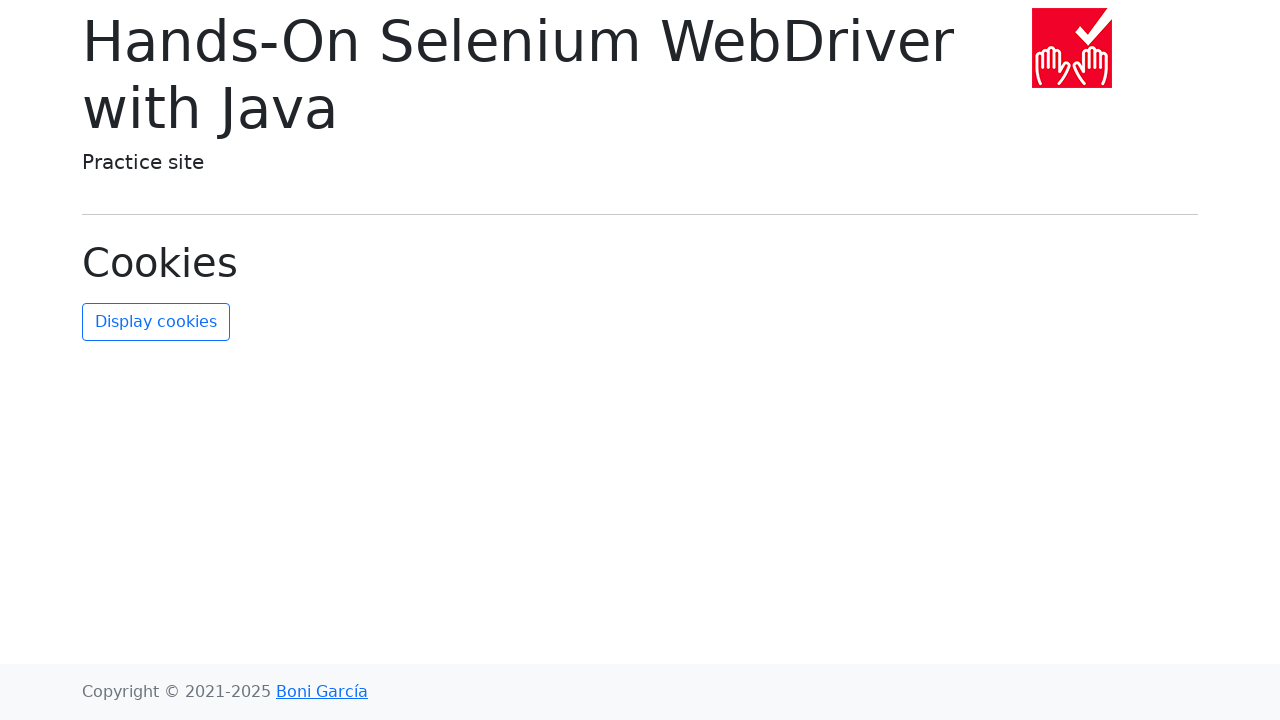

Retrieved all cookies from context
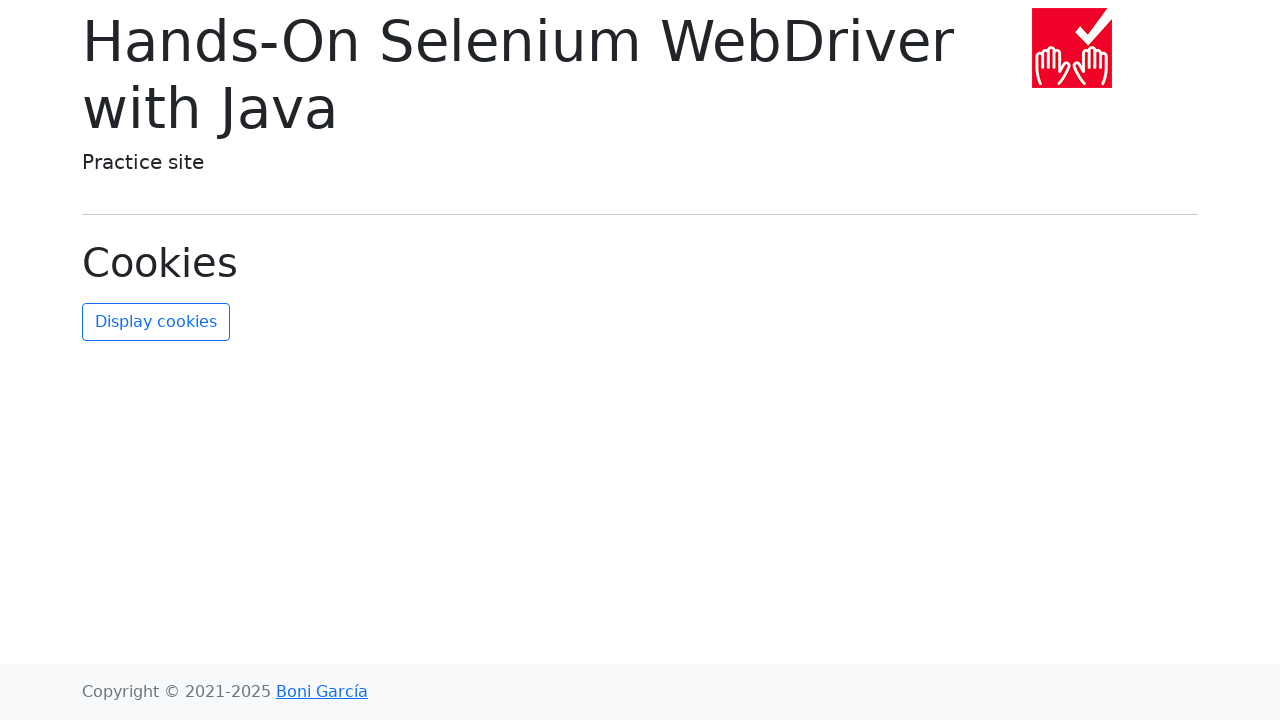

Extracted username cookie from cookies list
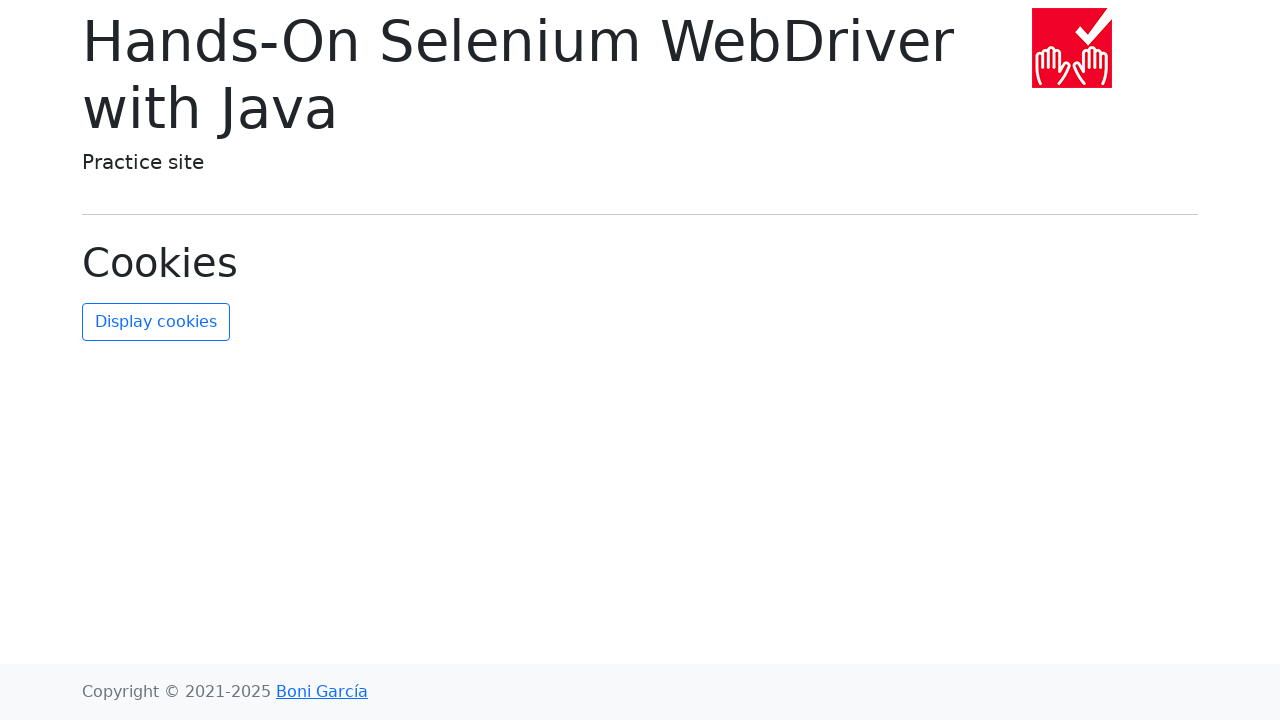

Modified username cookie value to 'new-value'
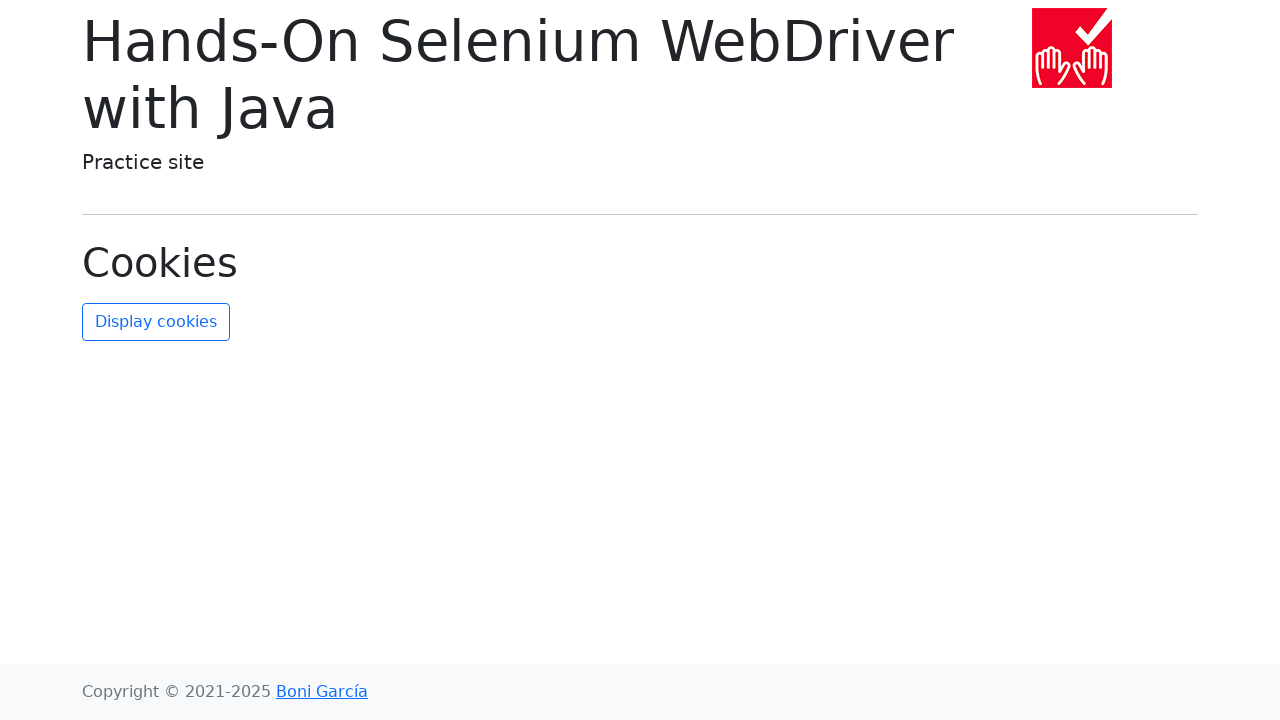

Clicked refresh cookies button to verify changes at (156, 322) on #refresh-cookies
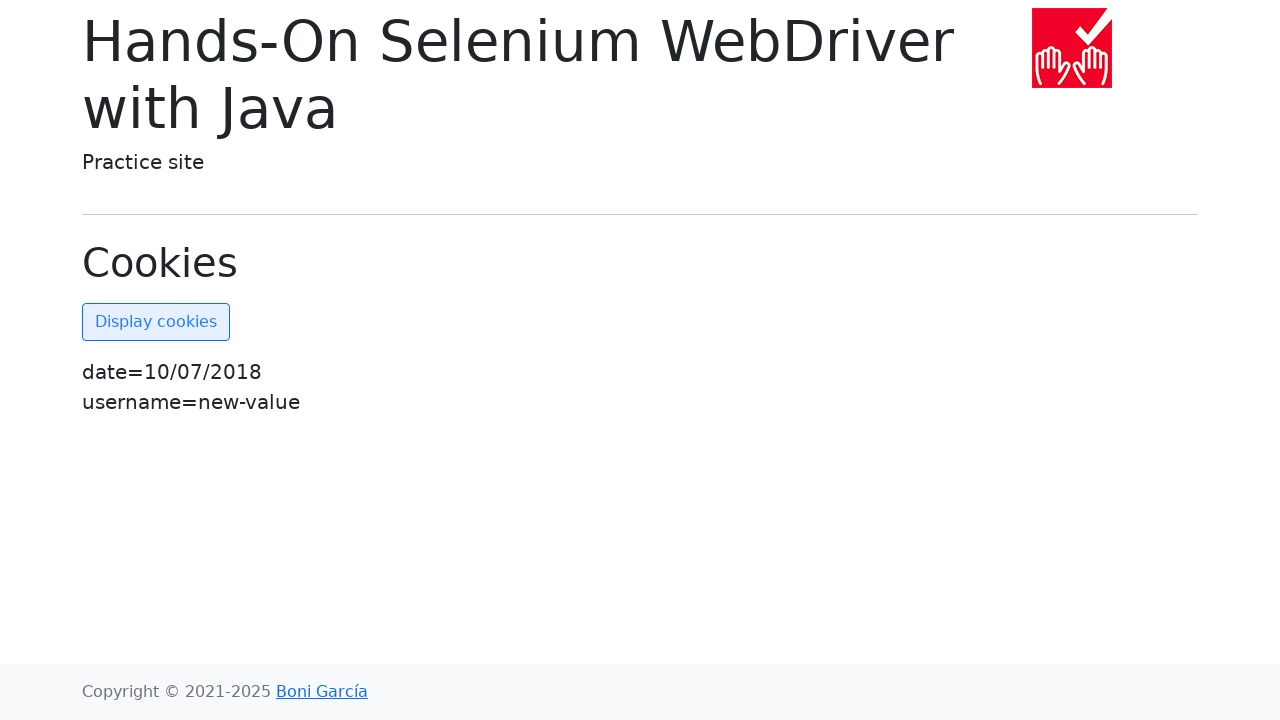

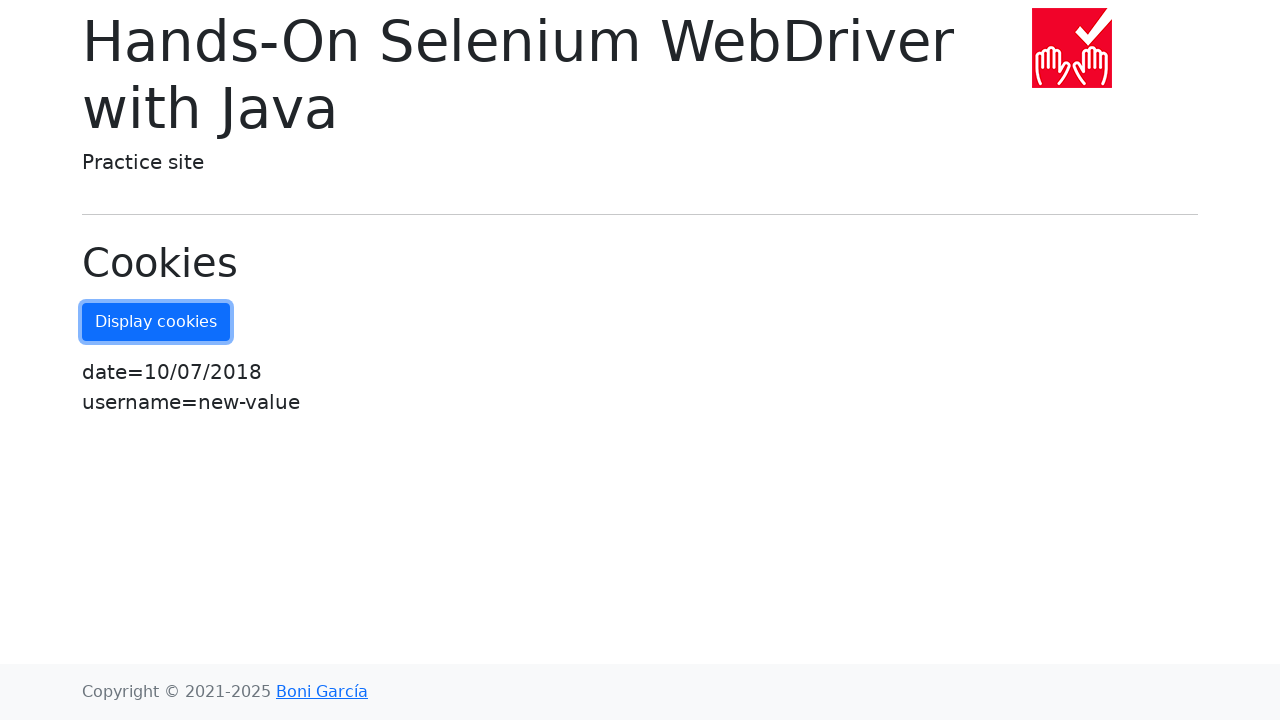